Navigates to a Douban movie page (The Shawshank Redemption) and clicks on the hot comments link to view popular user reviews.

Starting URL: https://movie.douban.com/subject/1292052/

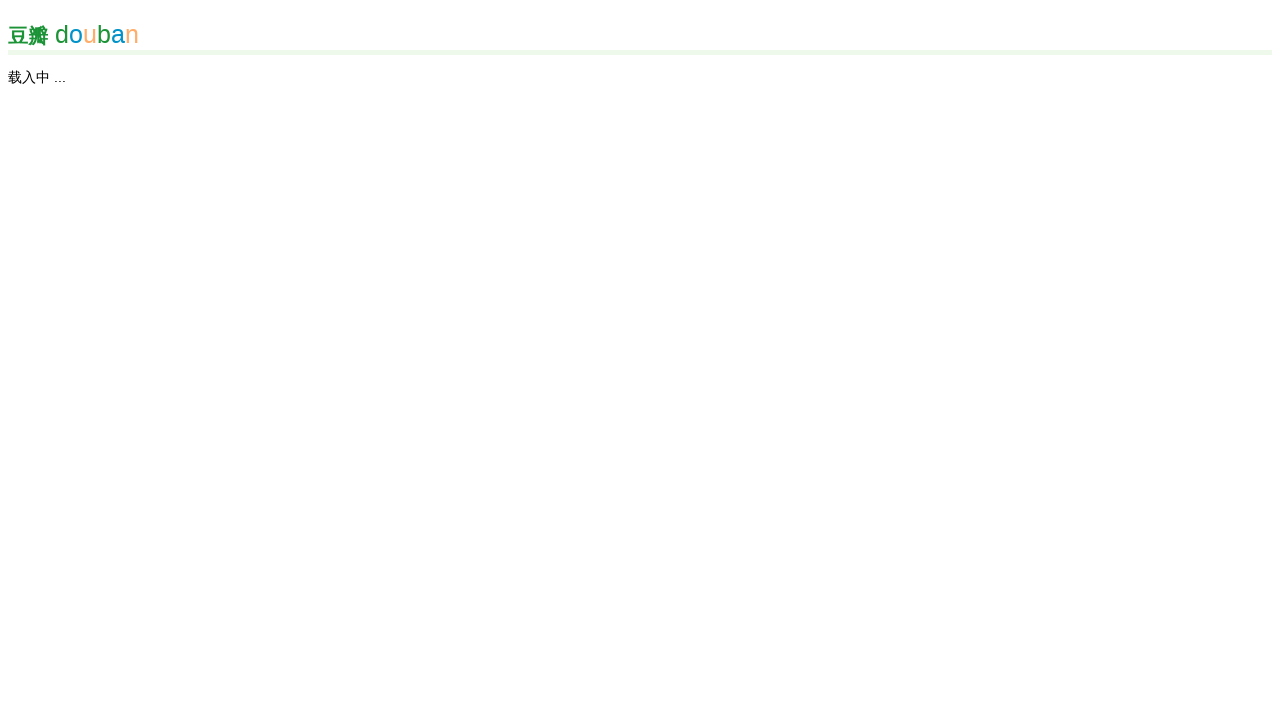

Waited for page to reach domcontentloaded state
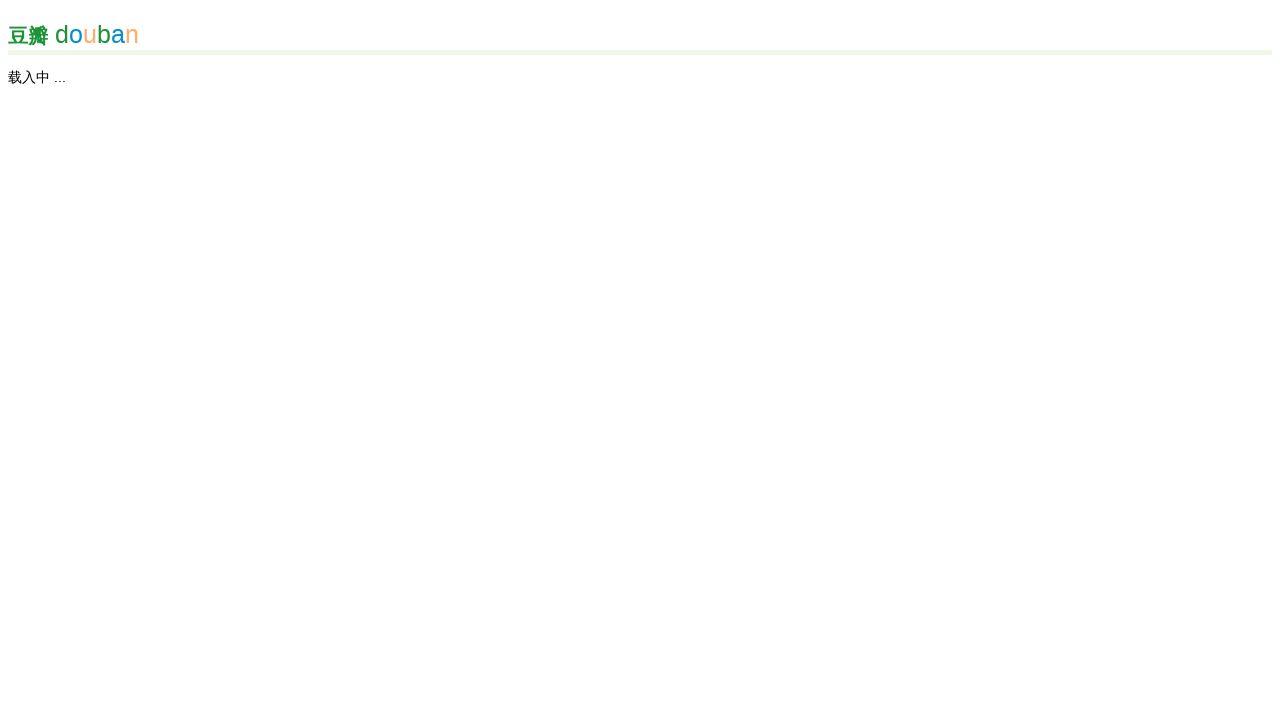

Clicked on the hot comments link to view popular reviews at (188, 713) on xpath=//*[@id="hot-comments"]/a
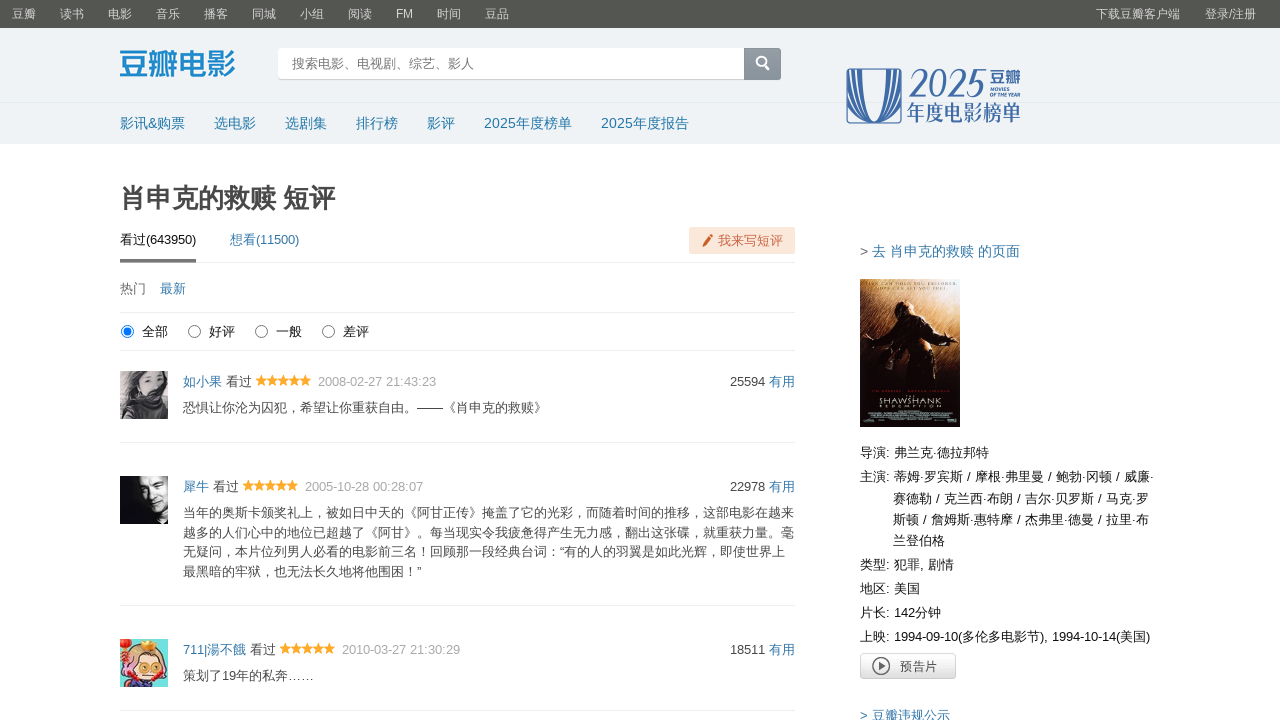

Waited for comments page to reach networkidle state
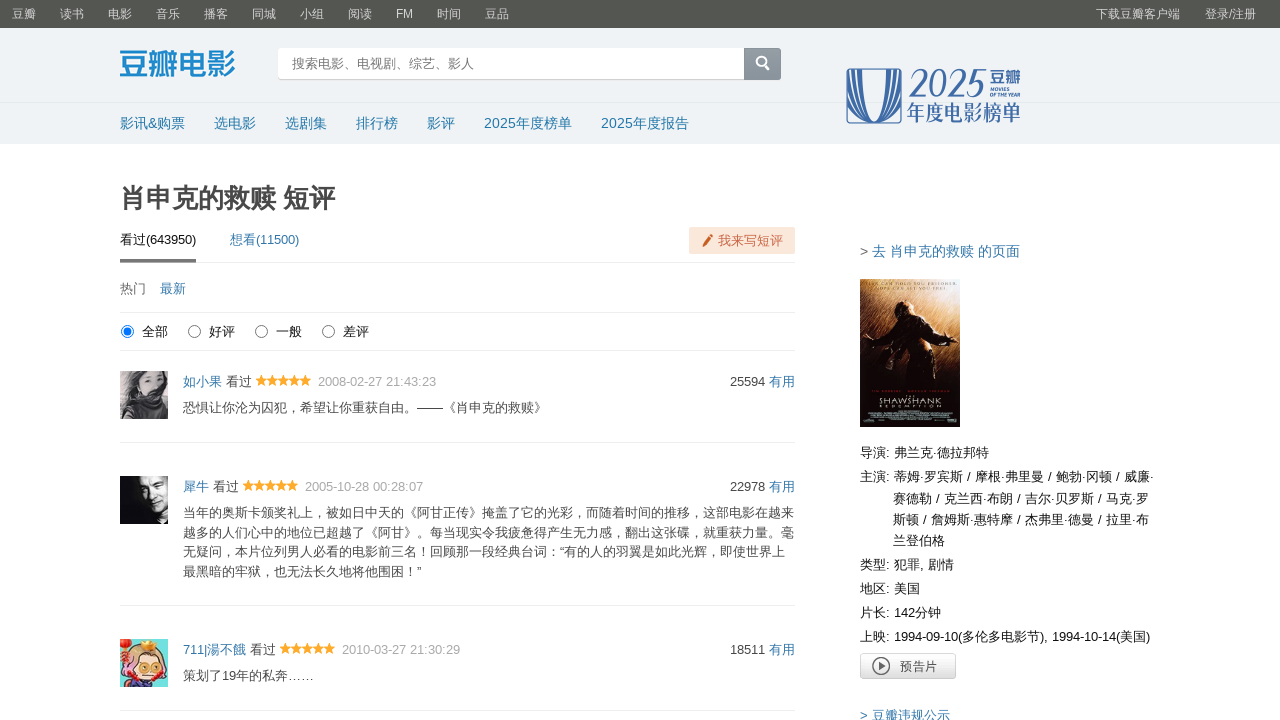

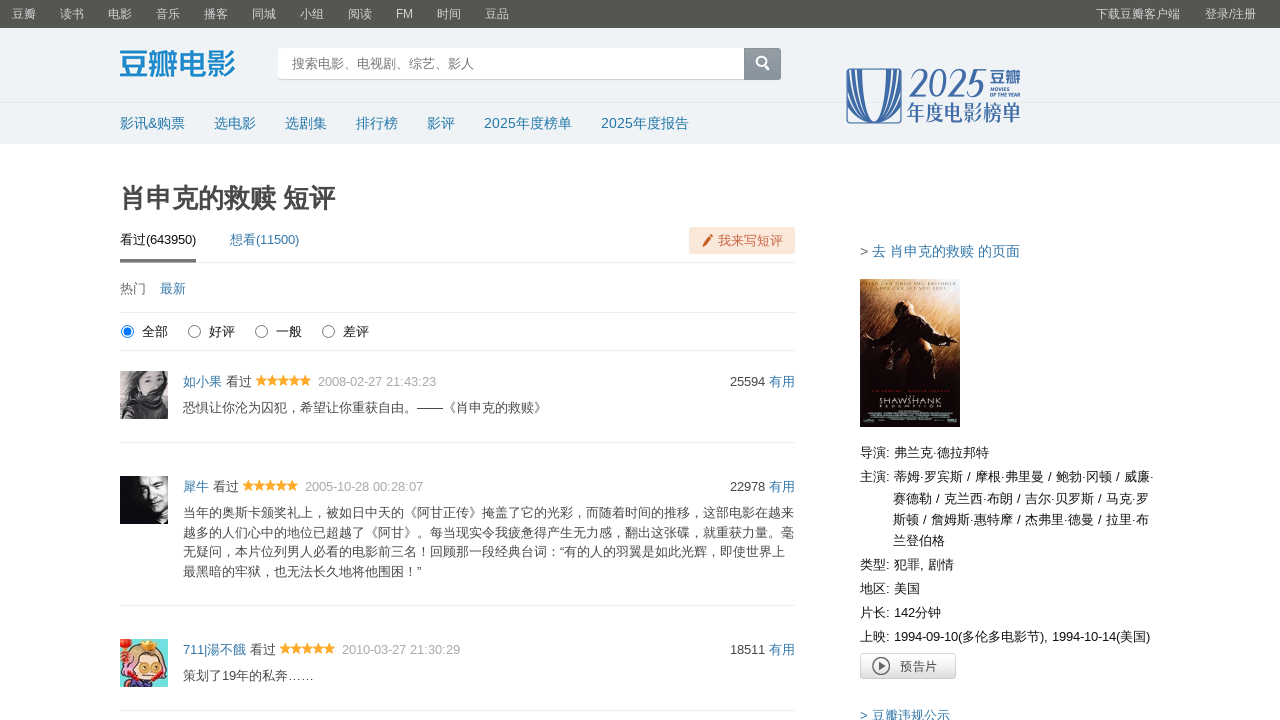